Searches for restaurant reservations on ExplloreTock and clicks on an available reservation slot when found

Starting URL: https://www.exploretock.com/tfl/search?date=2024-04-15&size=2&time=20%3A30

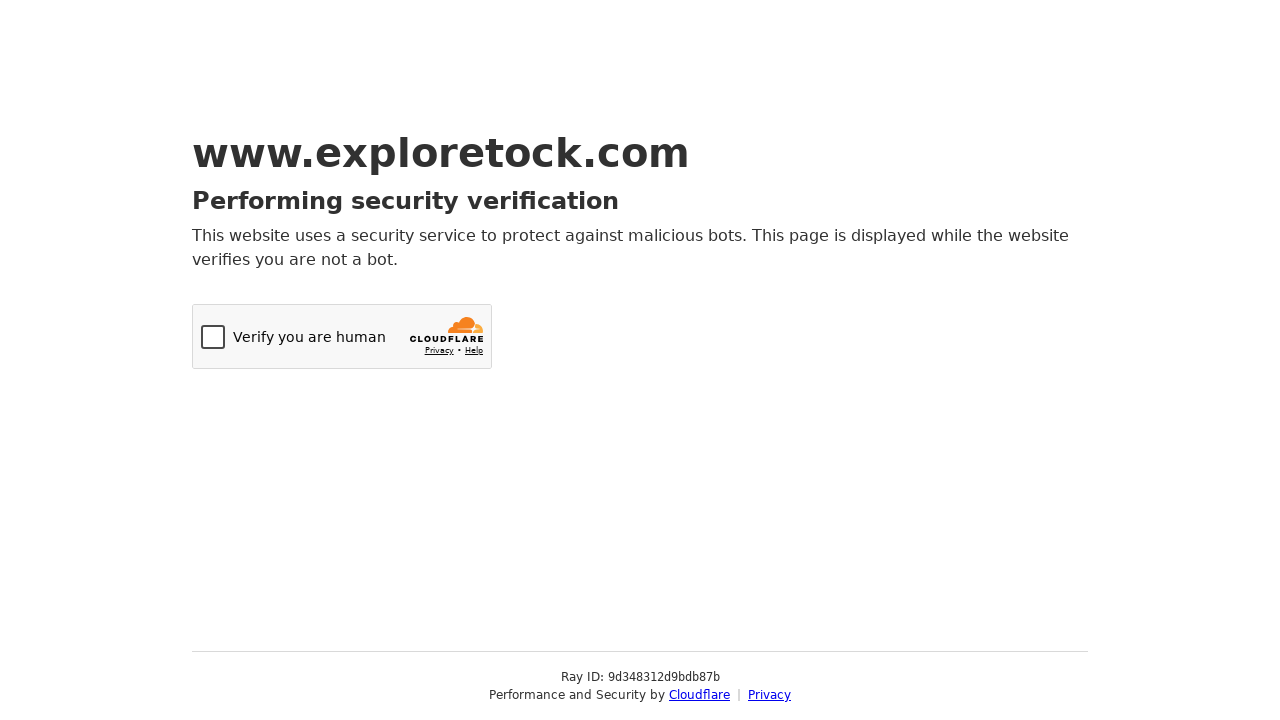

Waited 500ms before checking for availability (attempt 1/10)
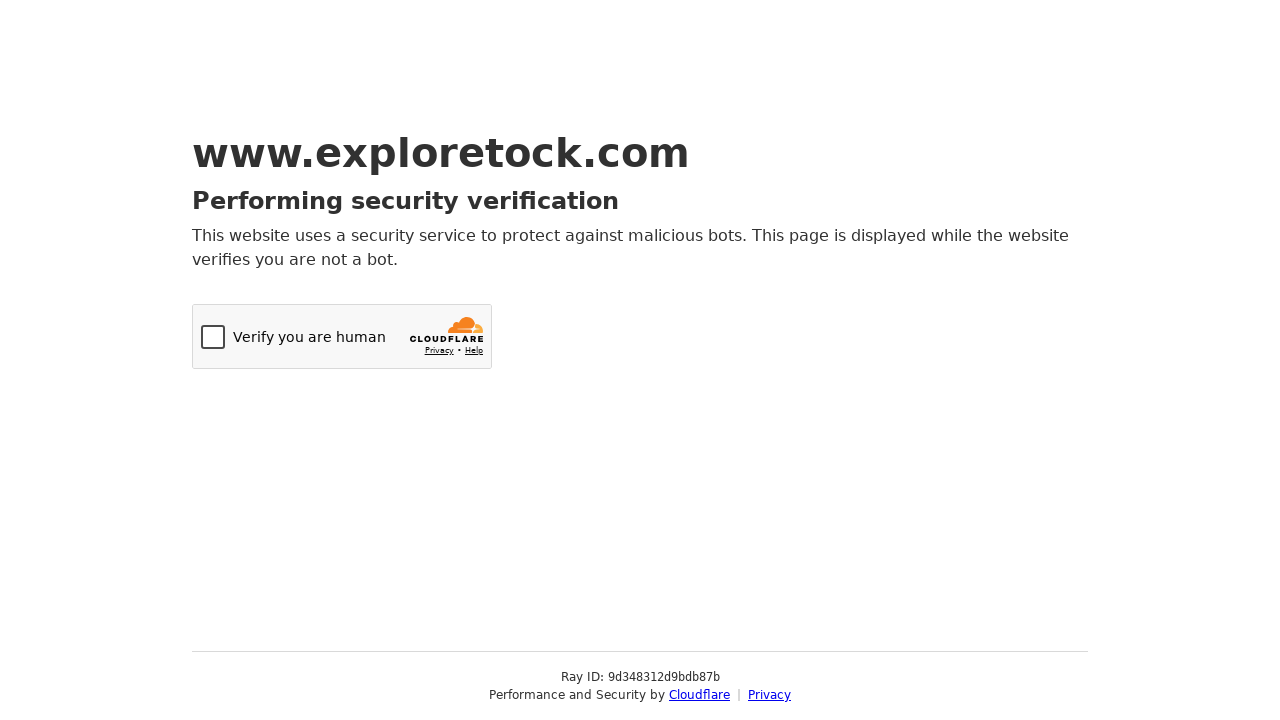

Reloaded page to refresh reservation availability (attempt 1/10)
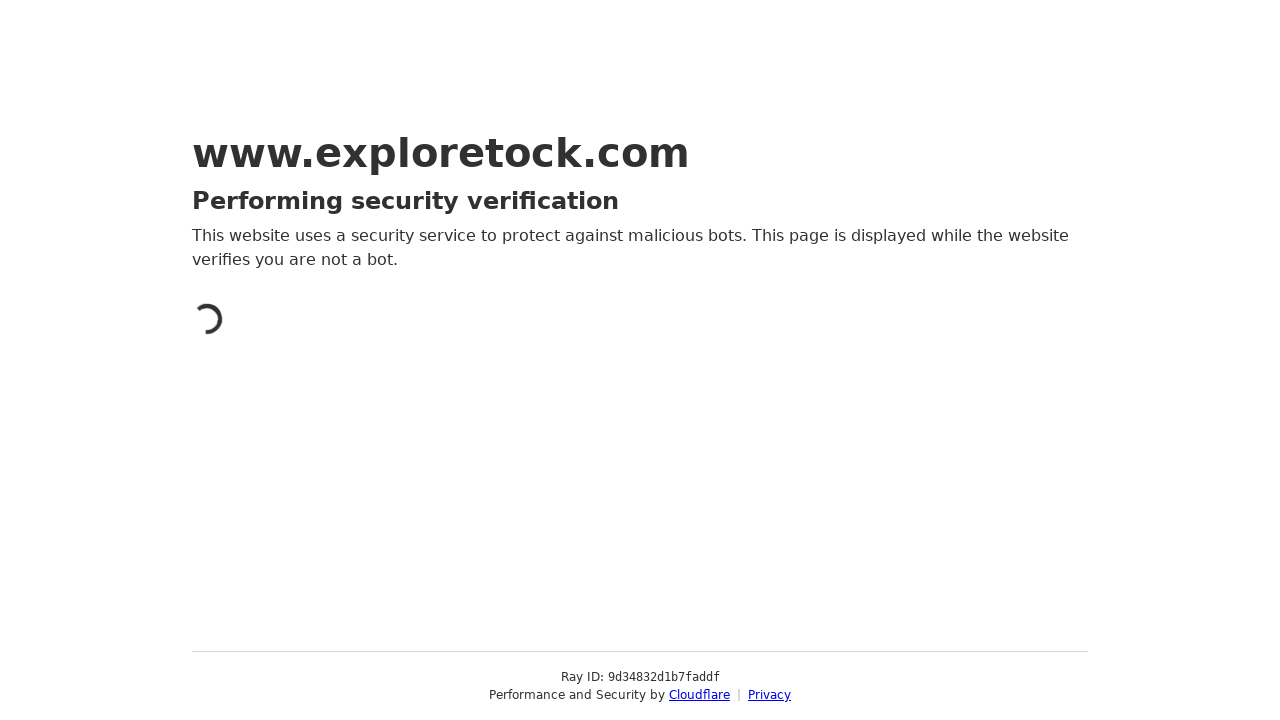

Waited 500ms before checking for availability (attempt 2/10)
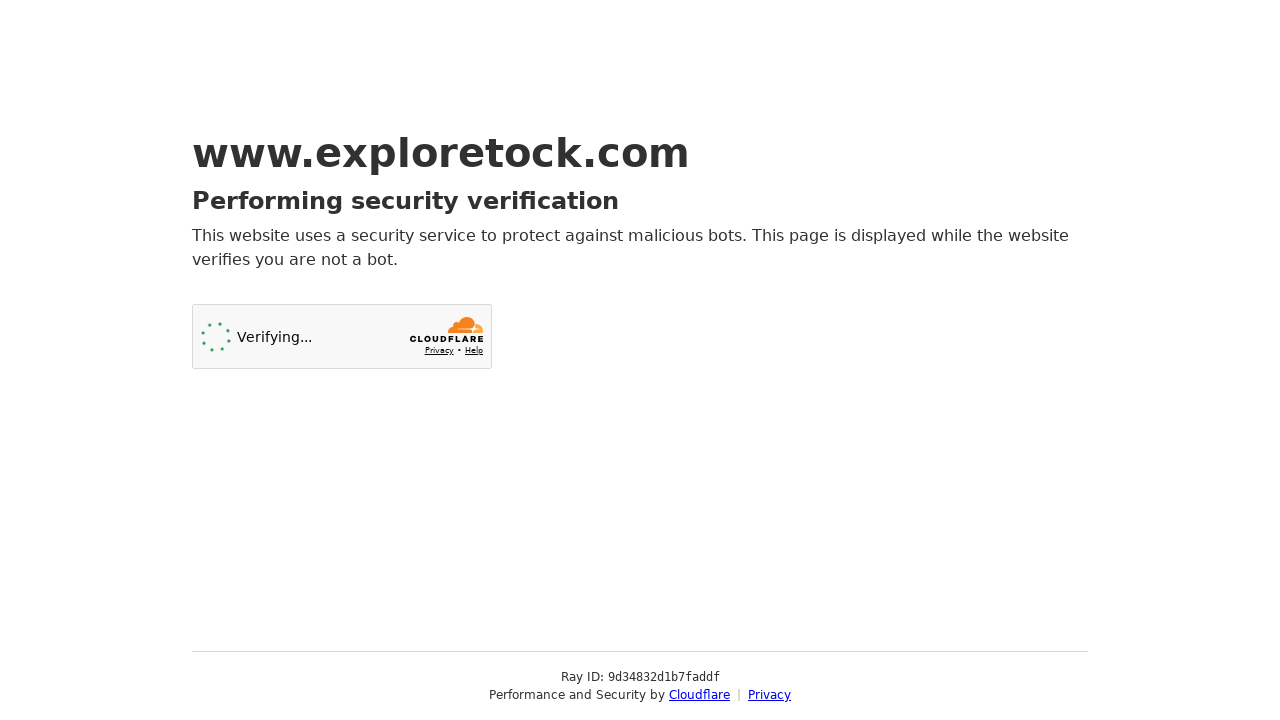

Reloaded page to refresh reservation availability (attempt 2/10)
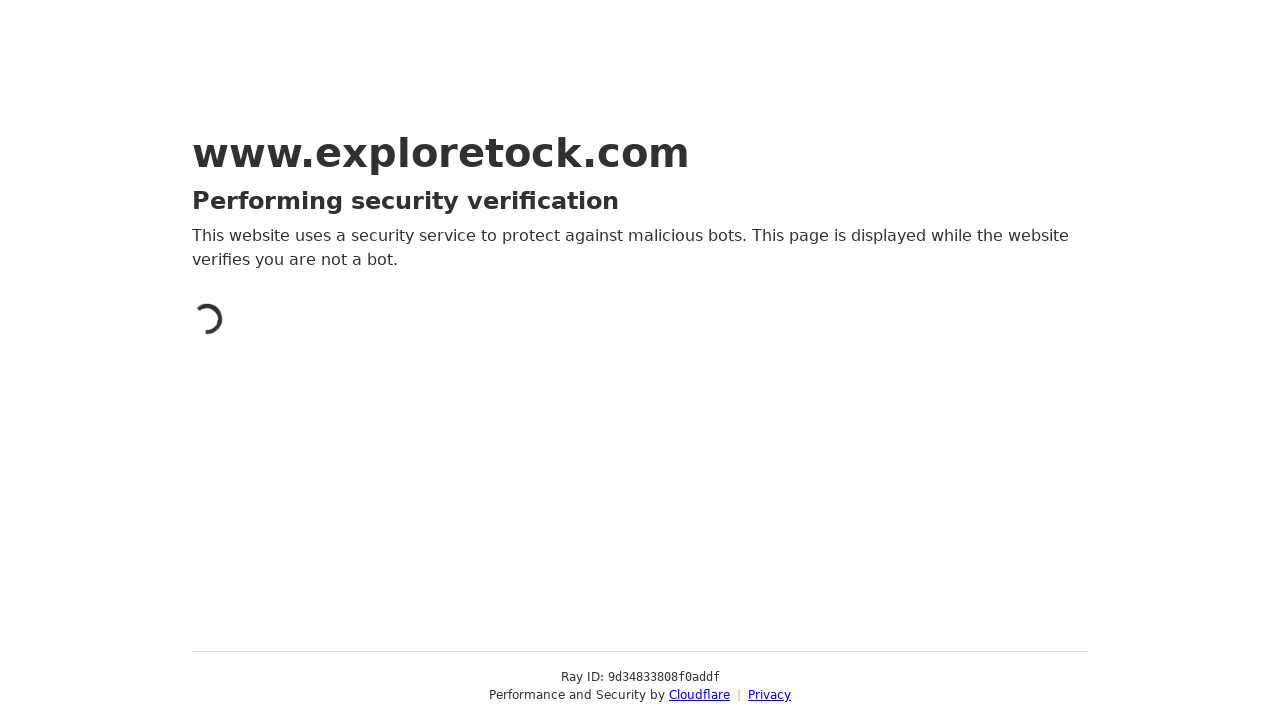

Waited 500ms before checking for availability (attempt 3/10)
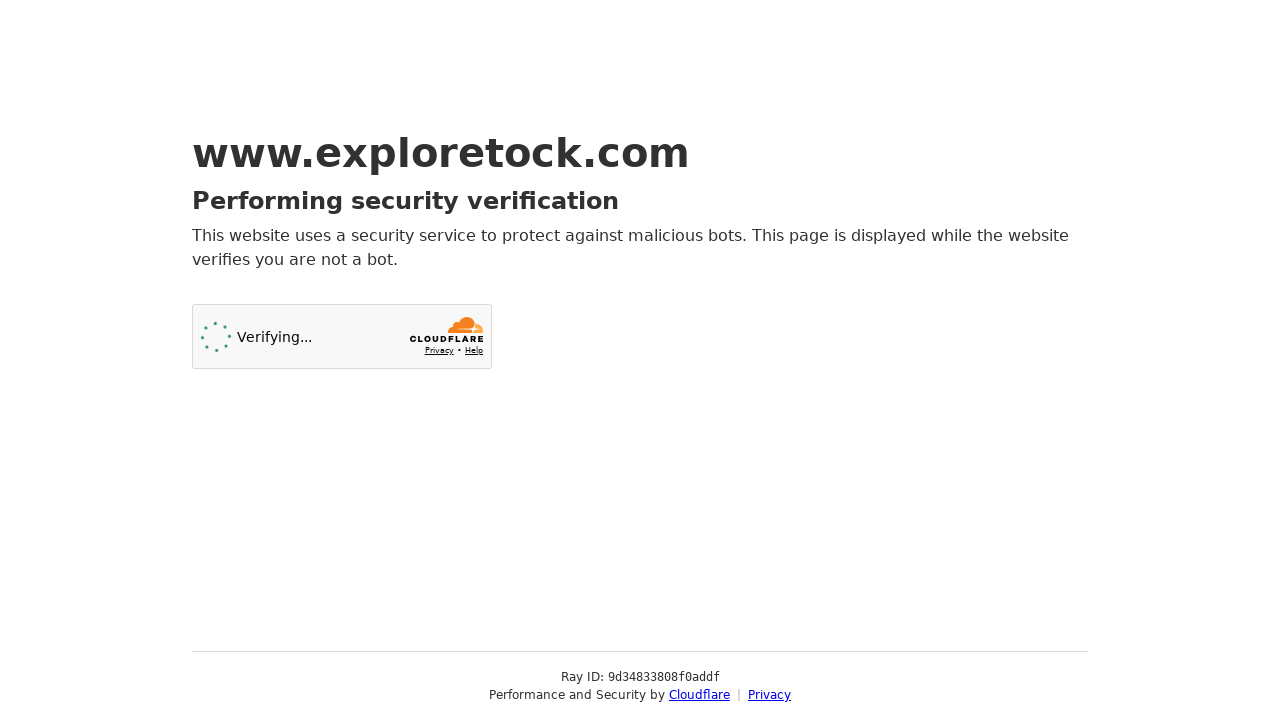

Reloaded page to refresh reservation availability (attempt 3/10)
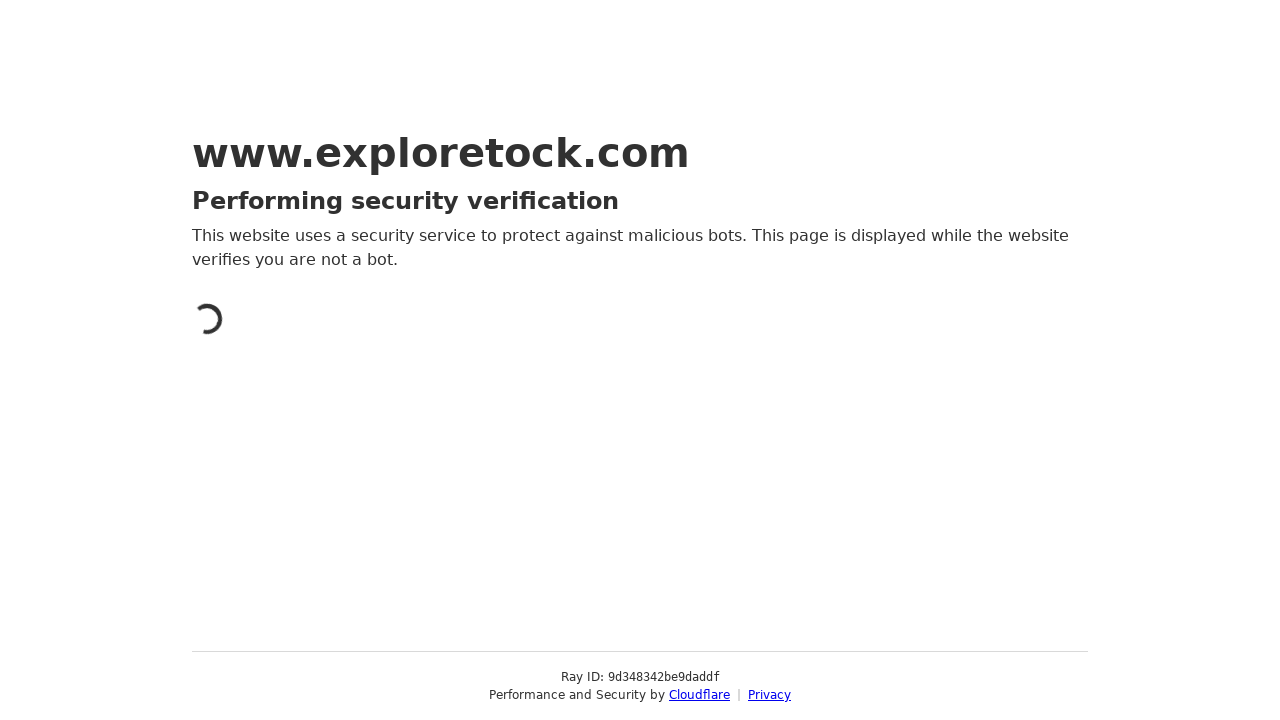

Waited 500ms before checking for availability (attempt 4/10)
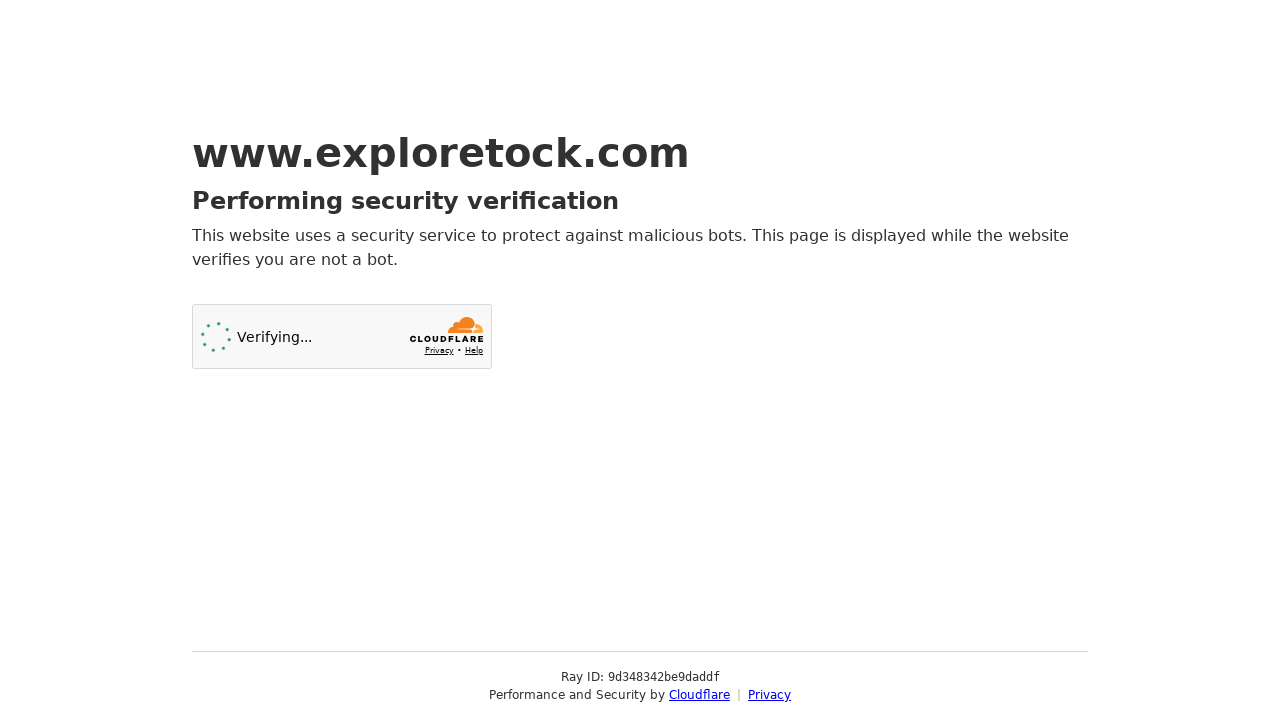

Reloaded page to refresh reservation availability (attempt 4/10)
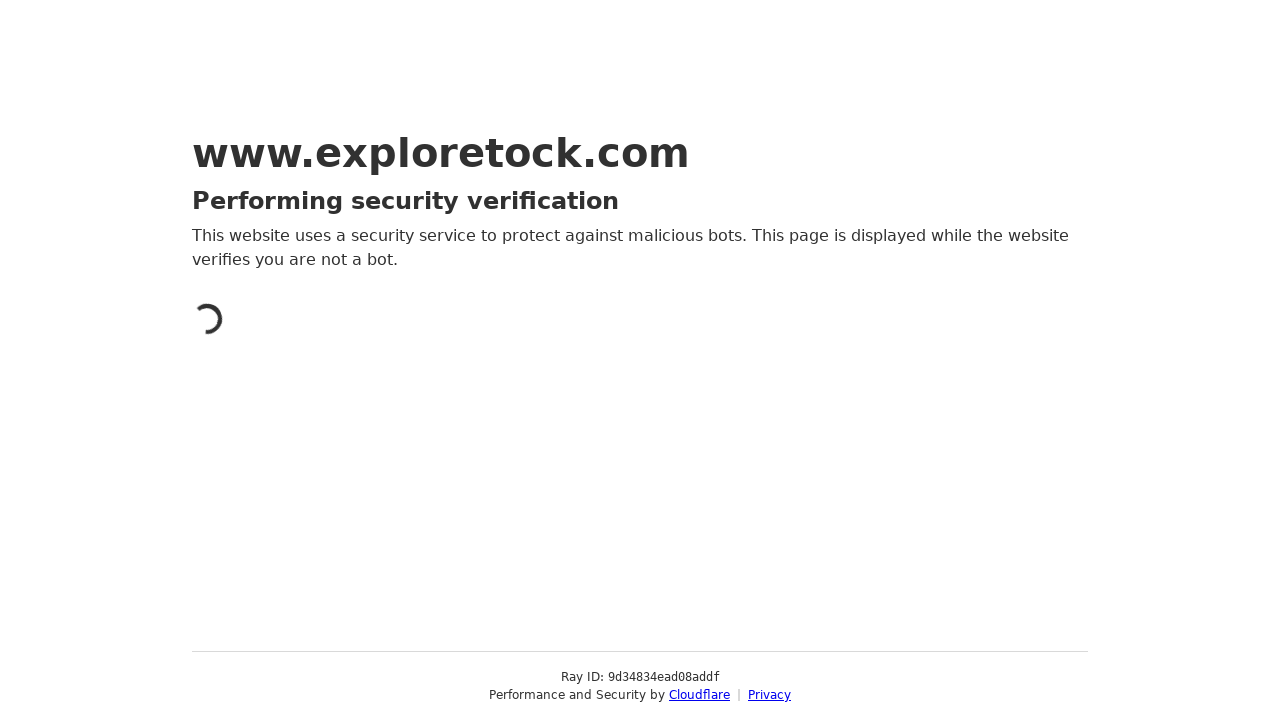

Waited 500ms before checking for availability (attempt 5/10)
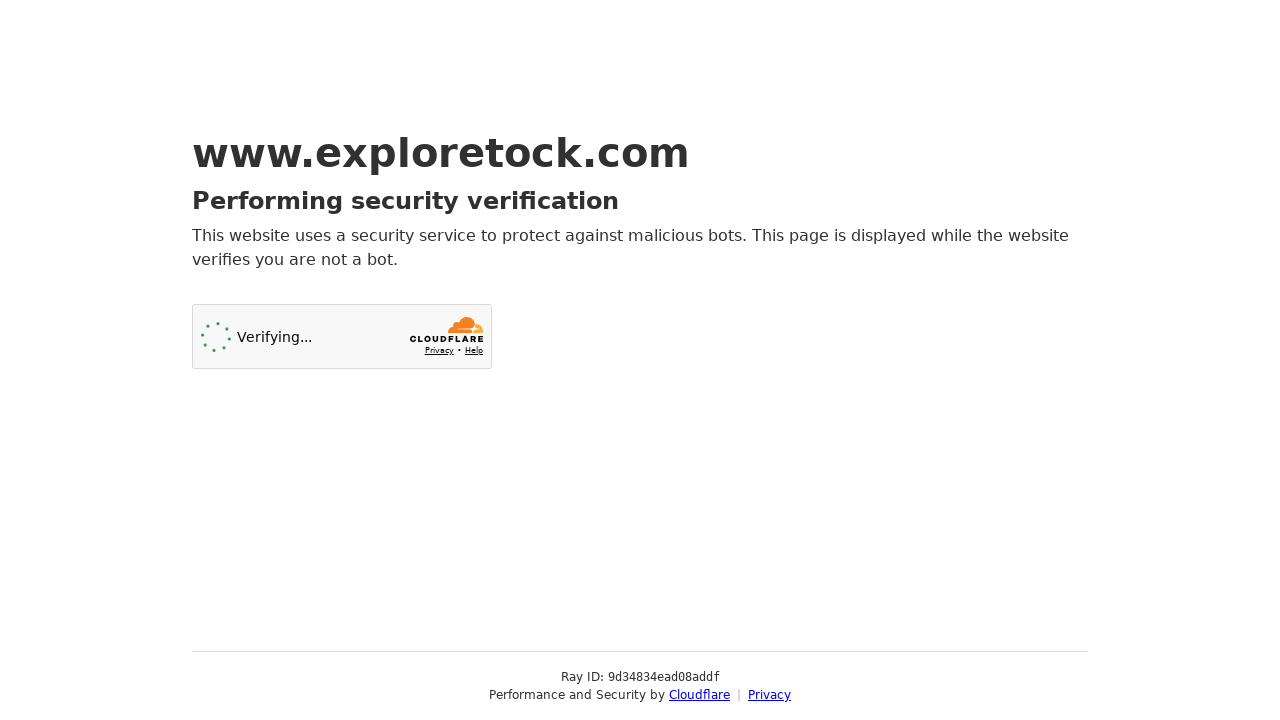

Reloaded page to refresh reservation availability (attempt 5/10)
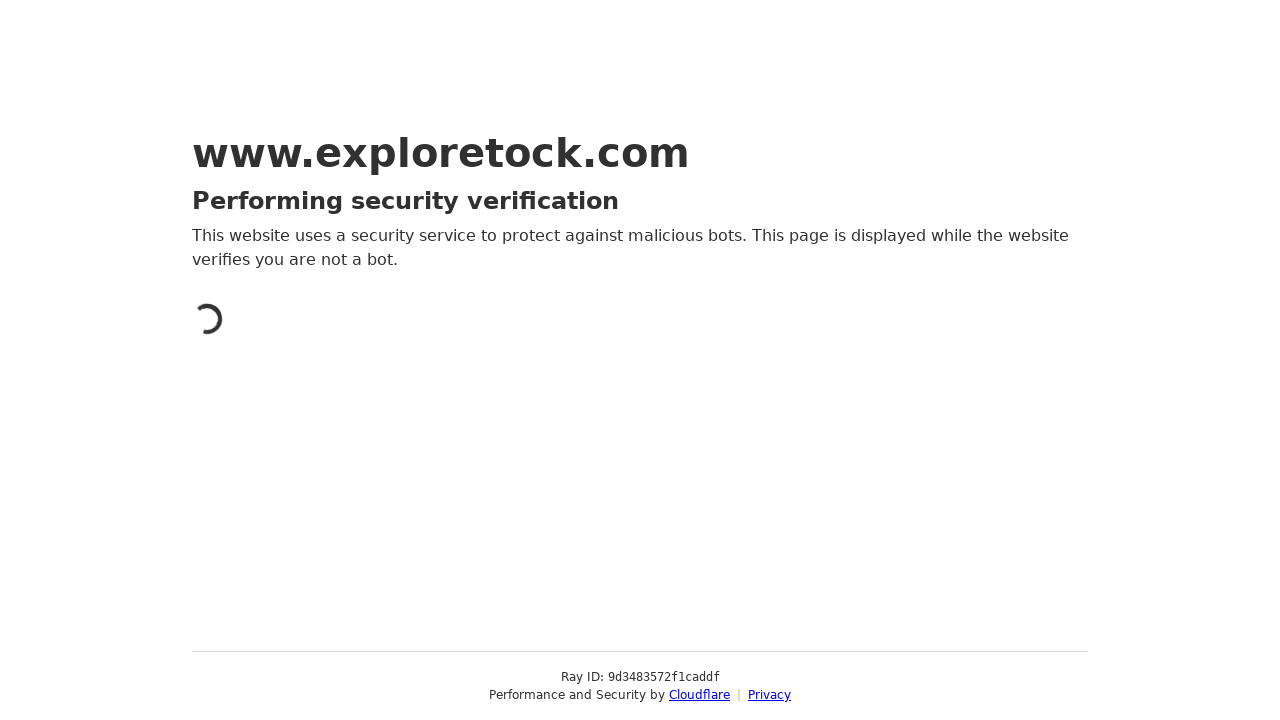

Waited 500ms before checking for availability (attempt 6/10)
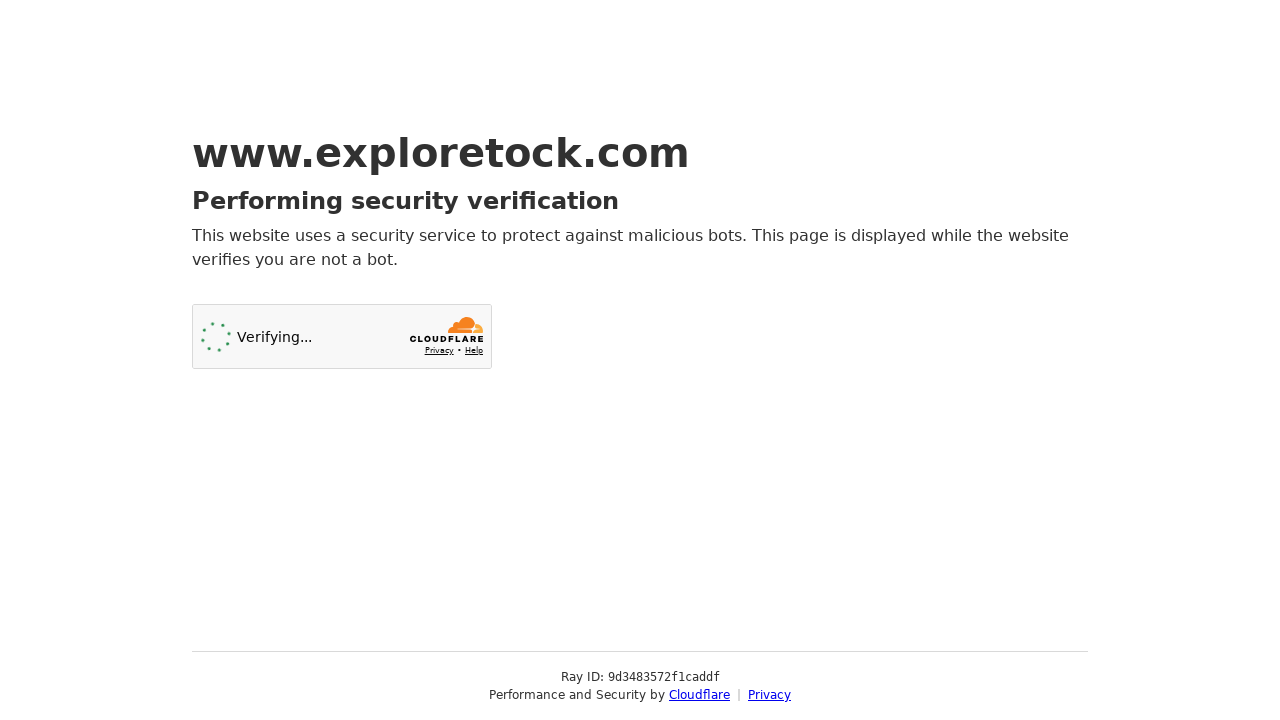

Reloaded page to refresh reservation availability (attempt 6/10)
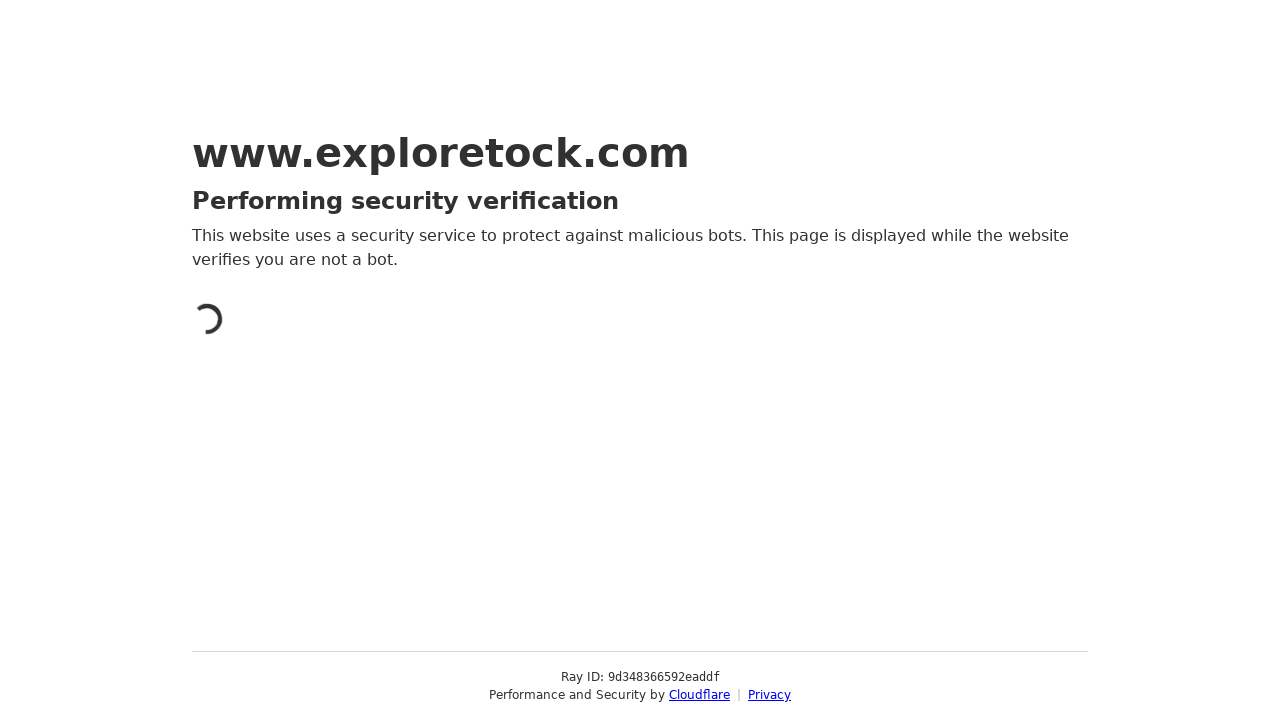

Waited 500ms before checking for availability (attempt 7/10)
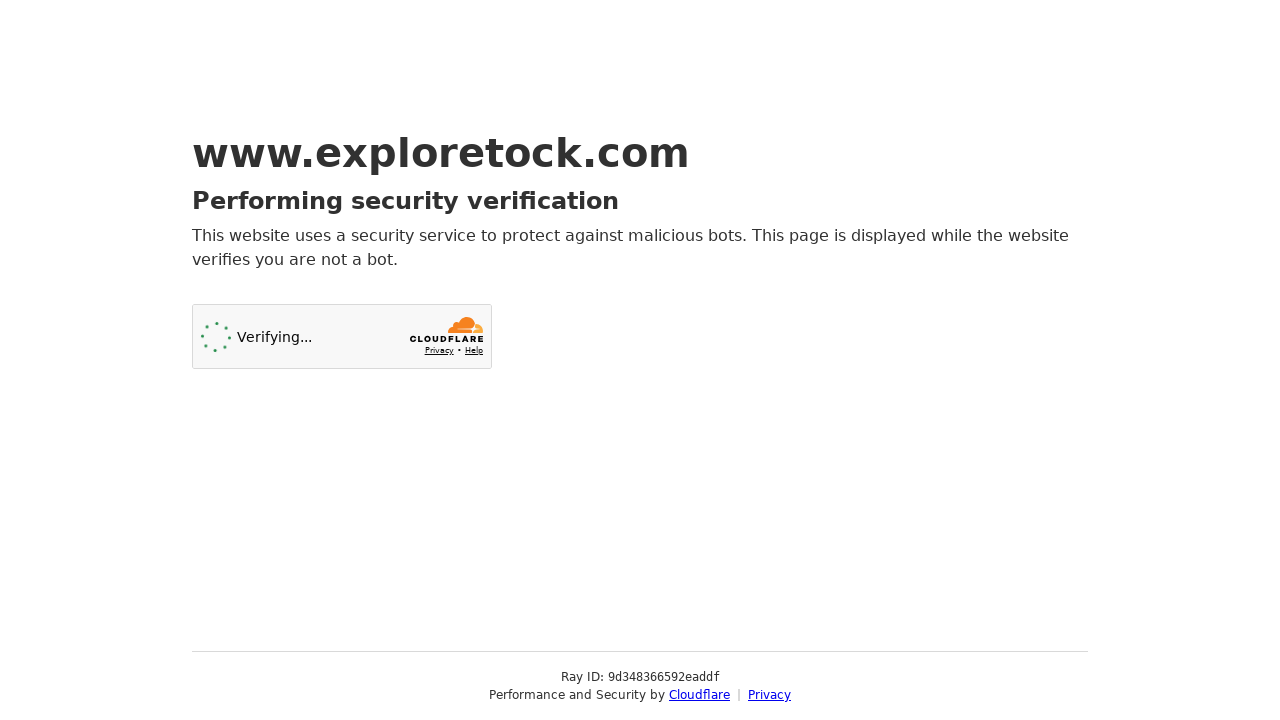

Reloaded page to refresh reservation availability (attempt 7/10)
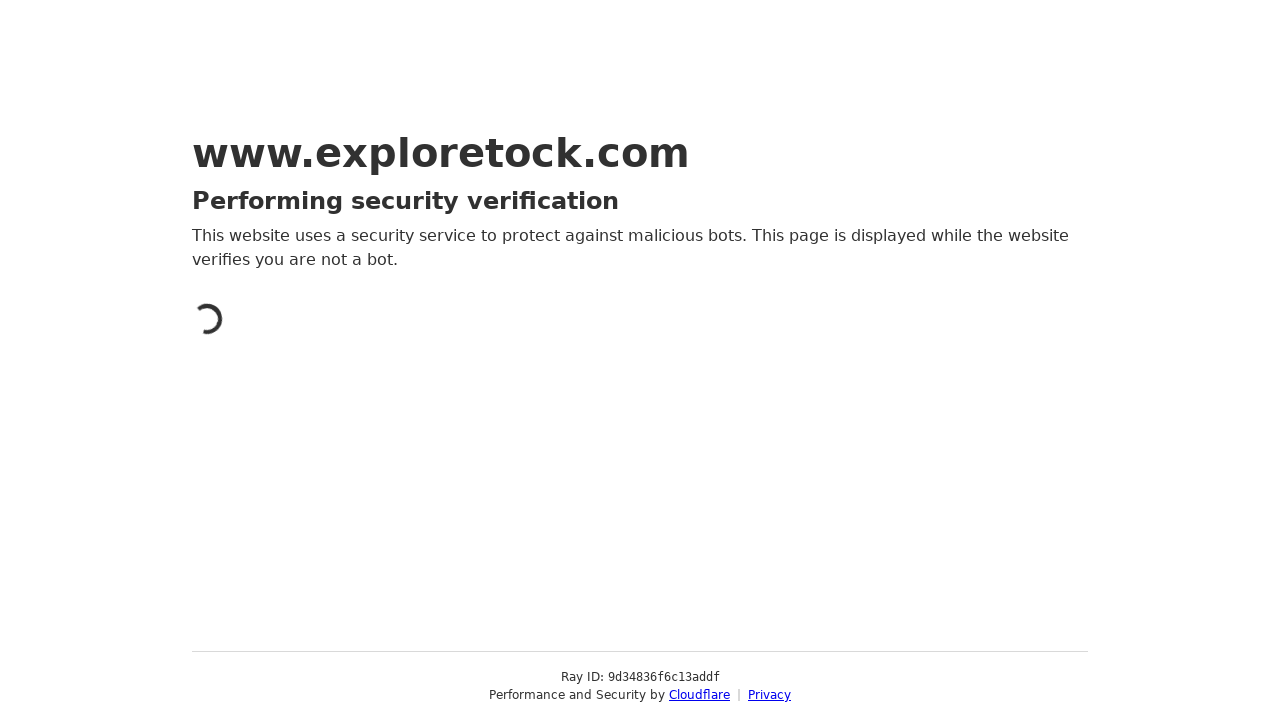

Waited 500ms before checking for availability (attempt 8/10)
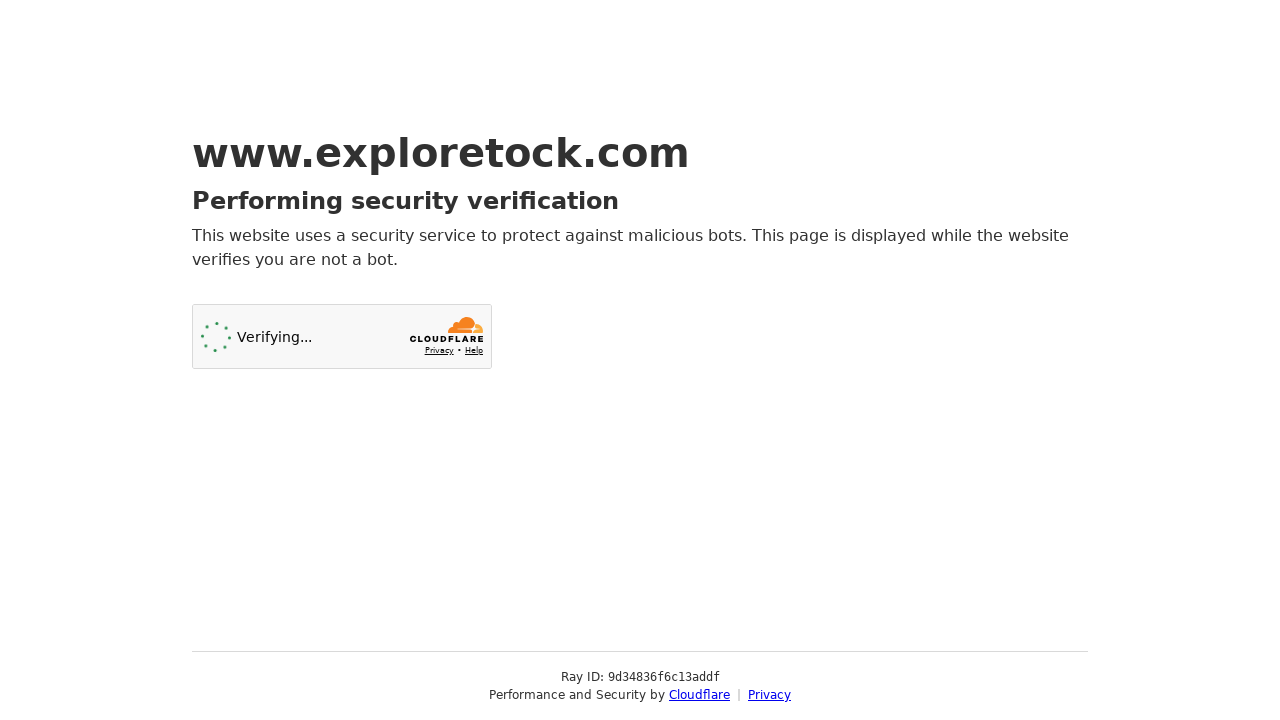

Reloaded page to refresh reservation availability (attempt 8/10)
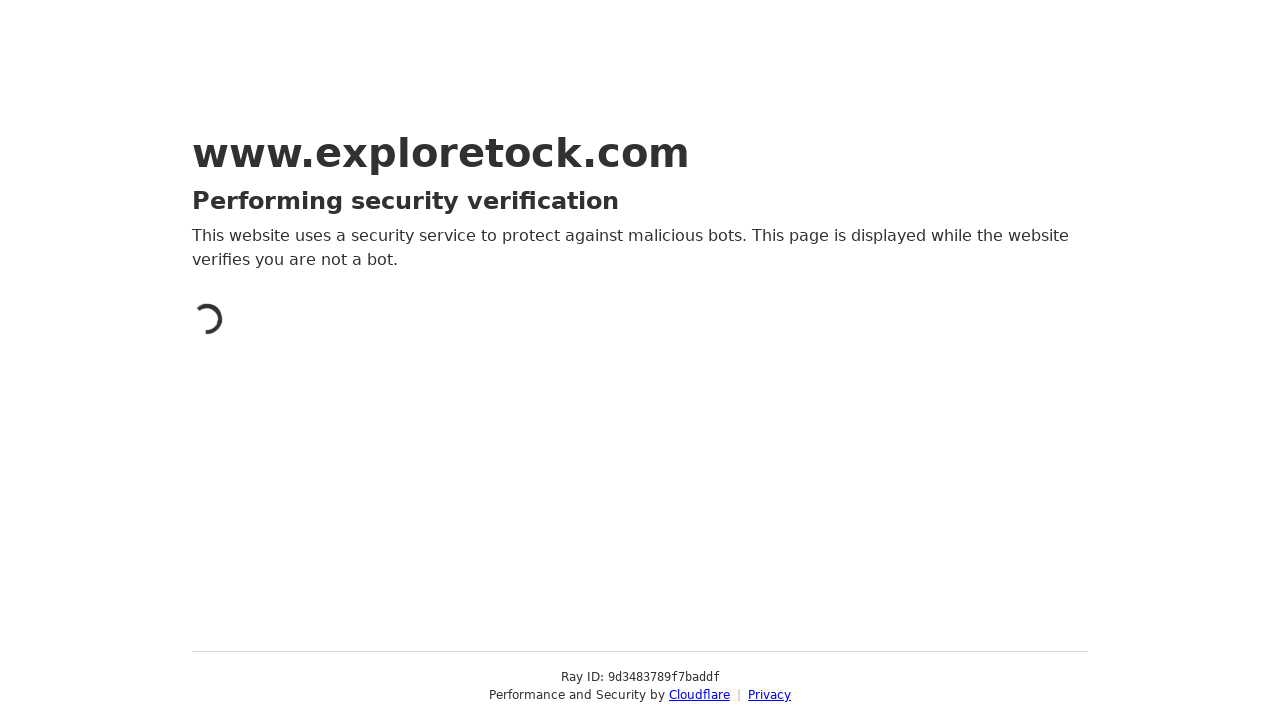

Waited 500ms before checking for availability (attempt 9/10)
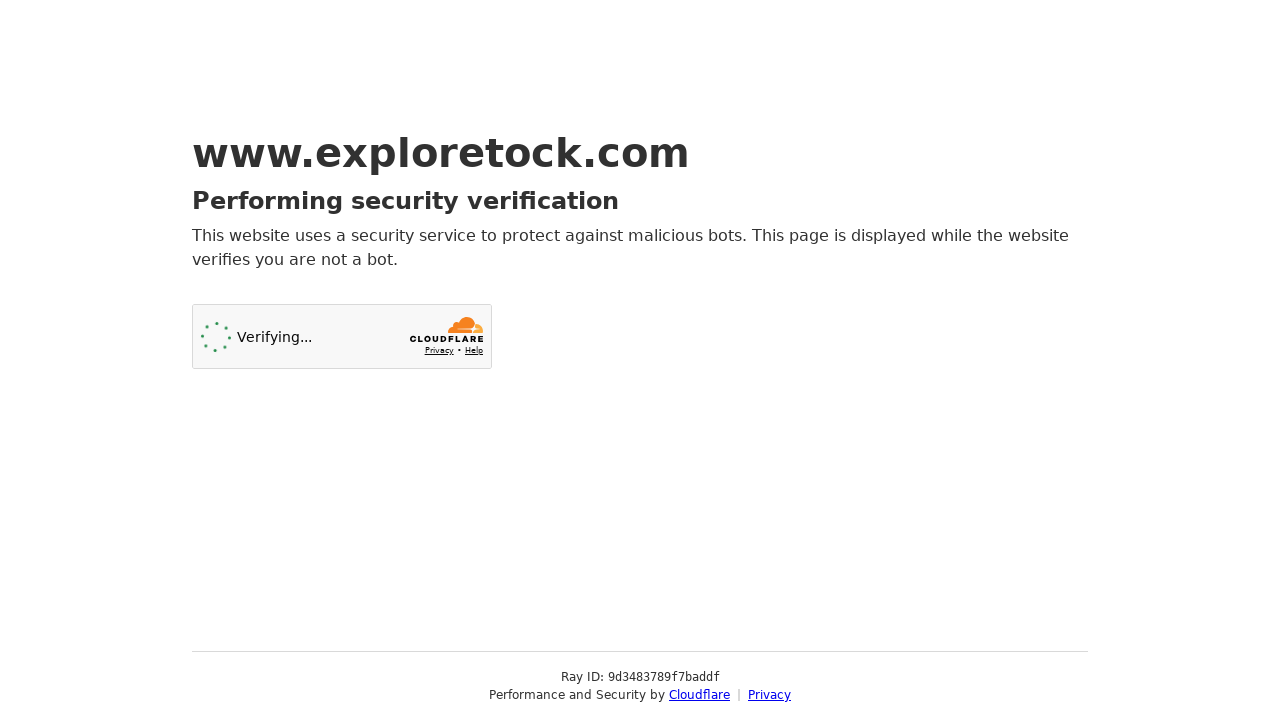

Reloaded page to refresh reservation availability (attempt 9/10)
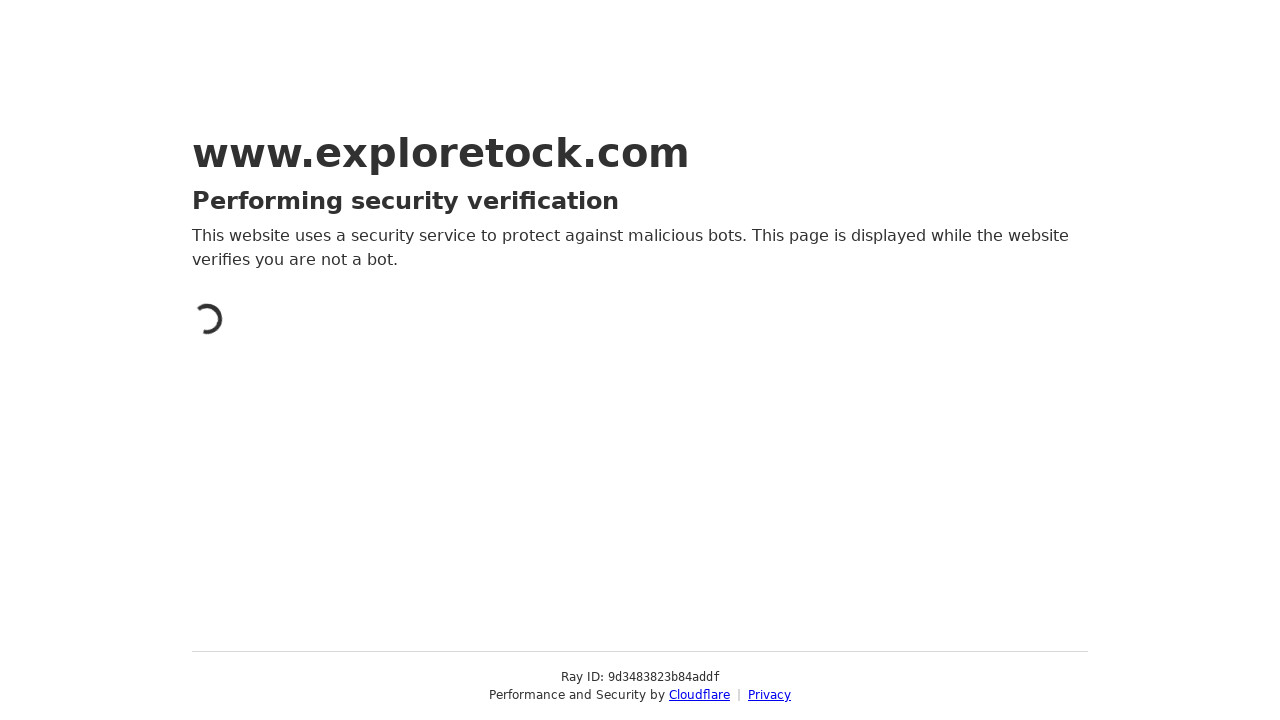

Waited 500ms before checking for availability (attempt 10/10)
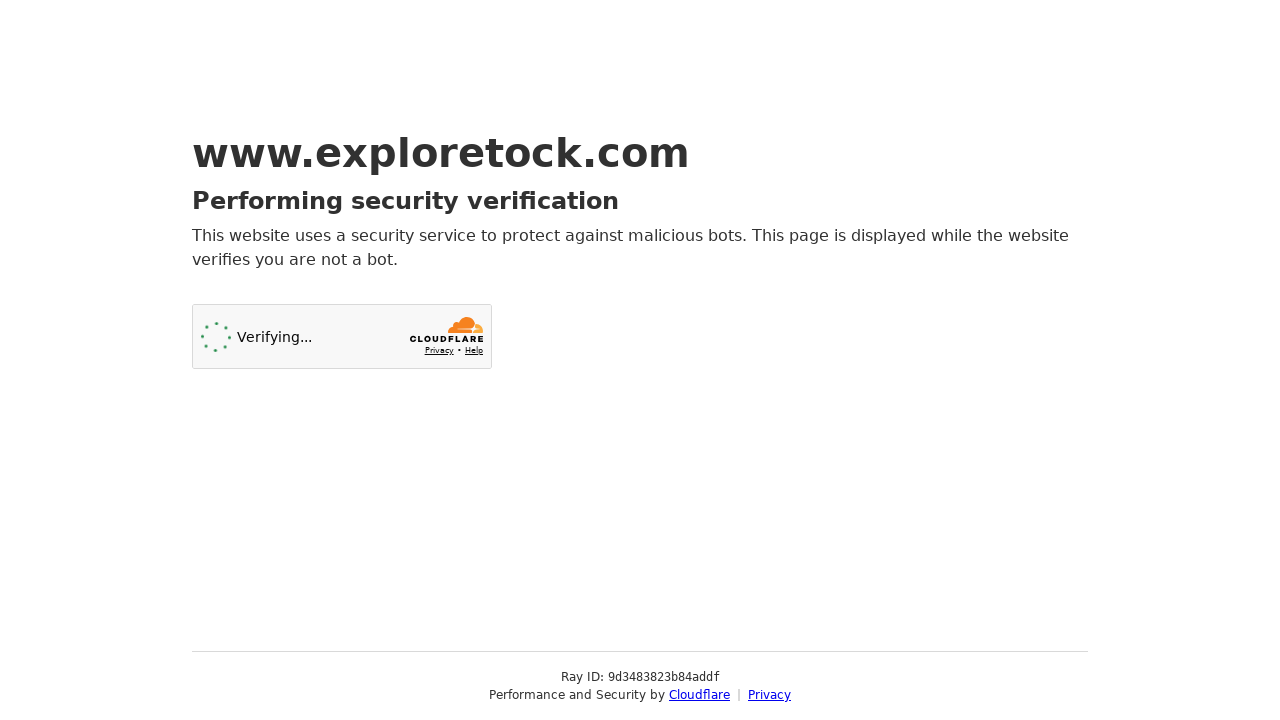

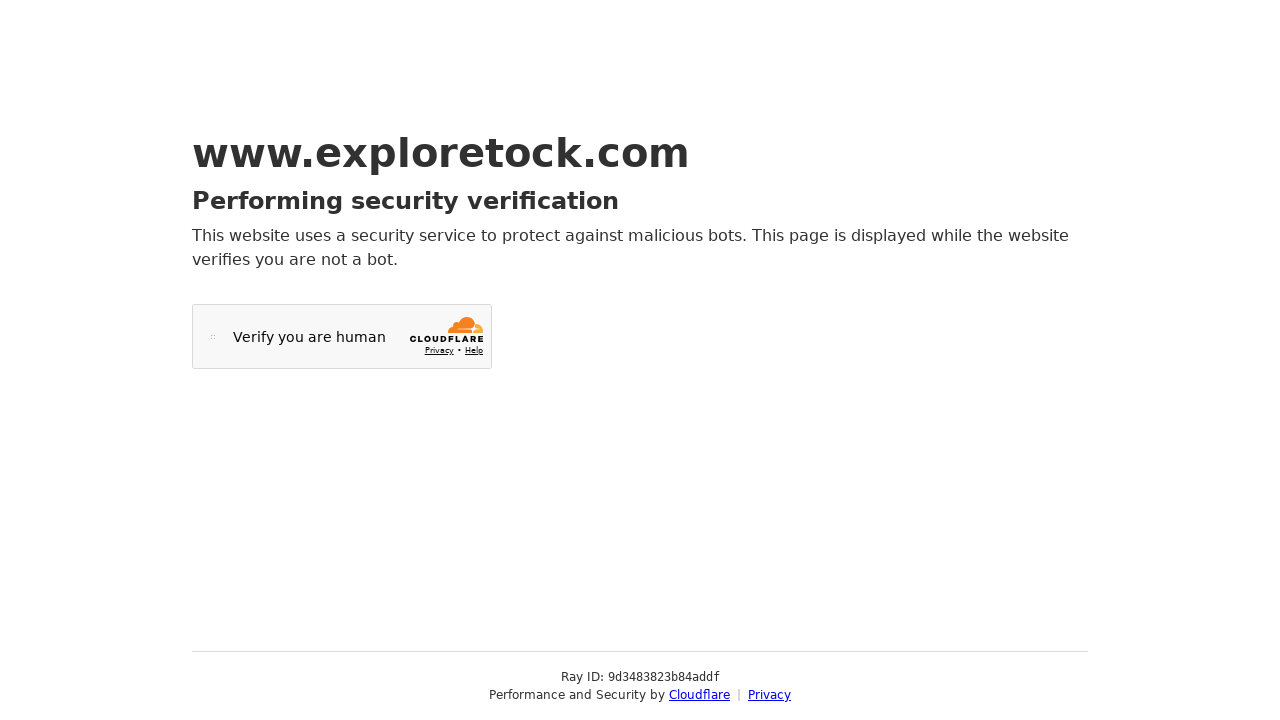